Tests selecting an option from a dropdown list by iterating through all options and clicking the one with matching text

Starting URL: http://the-internet.herokuapp.com/dropdown

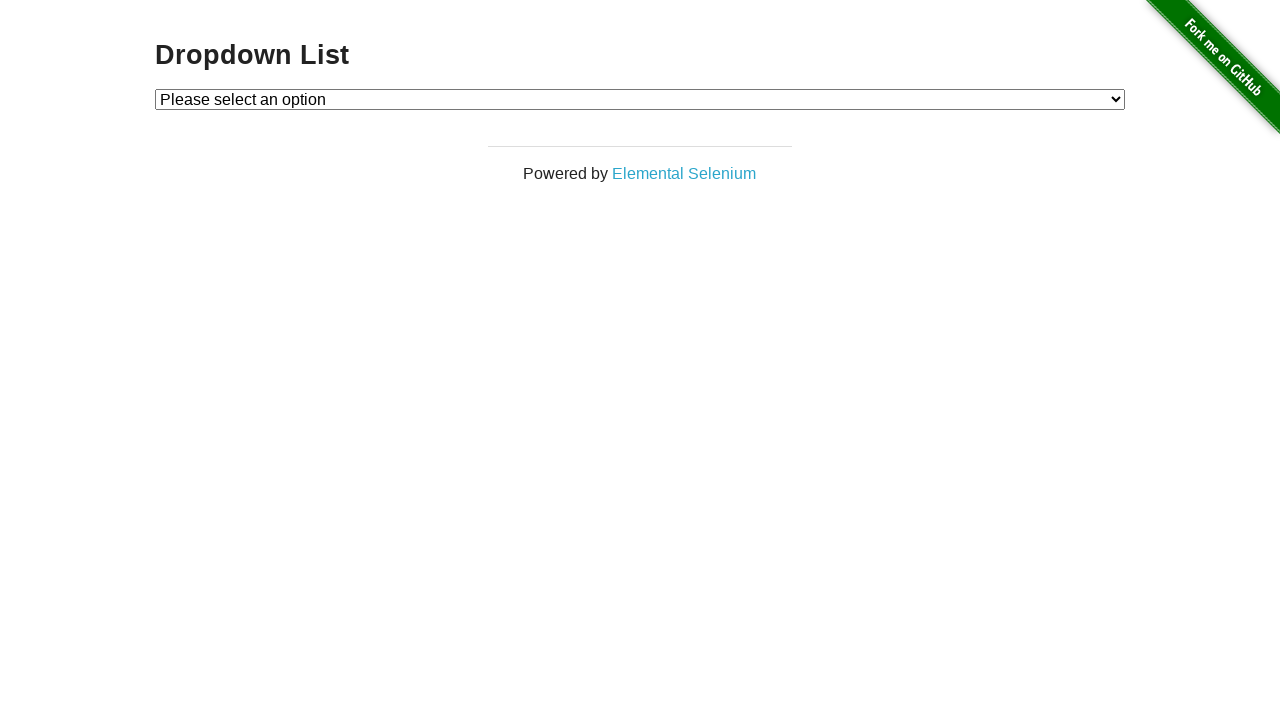

Located dropdown element on the page
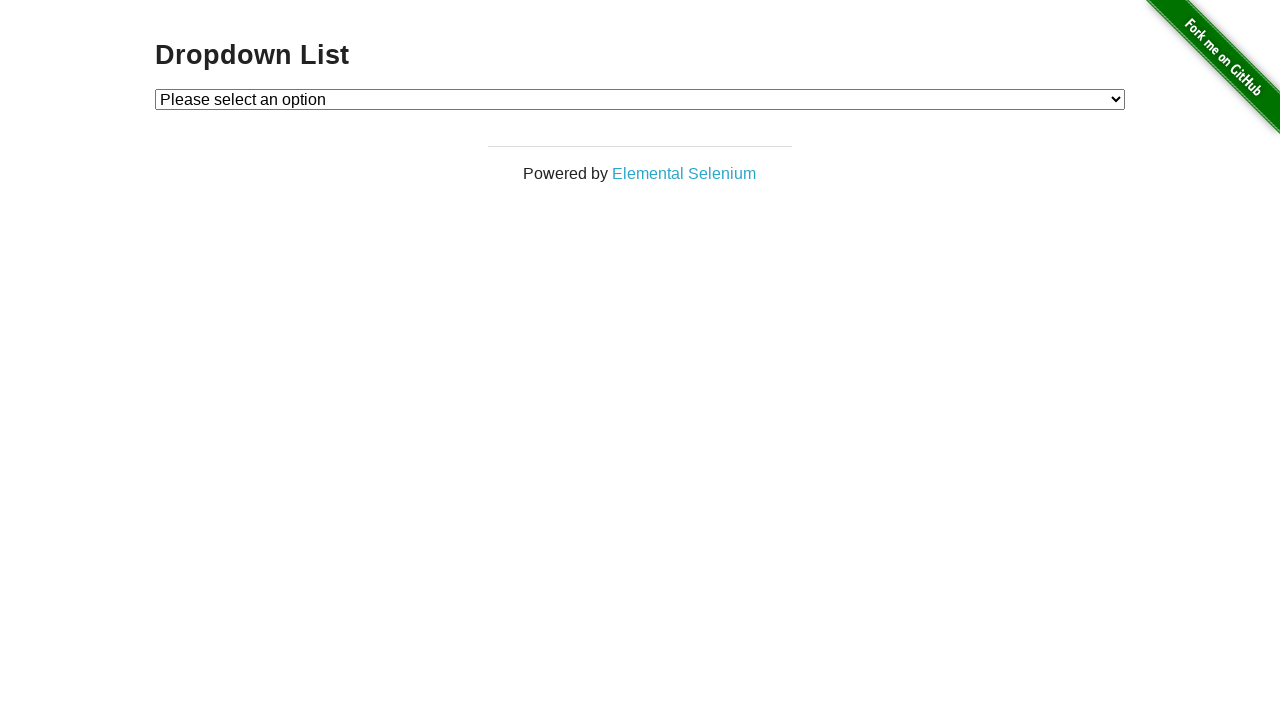

Selected 'Option 1' from dropdown using select_option on #dropdown
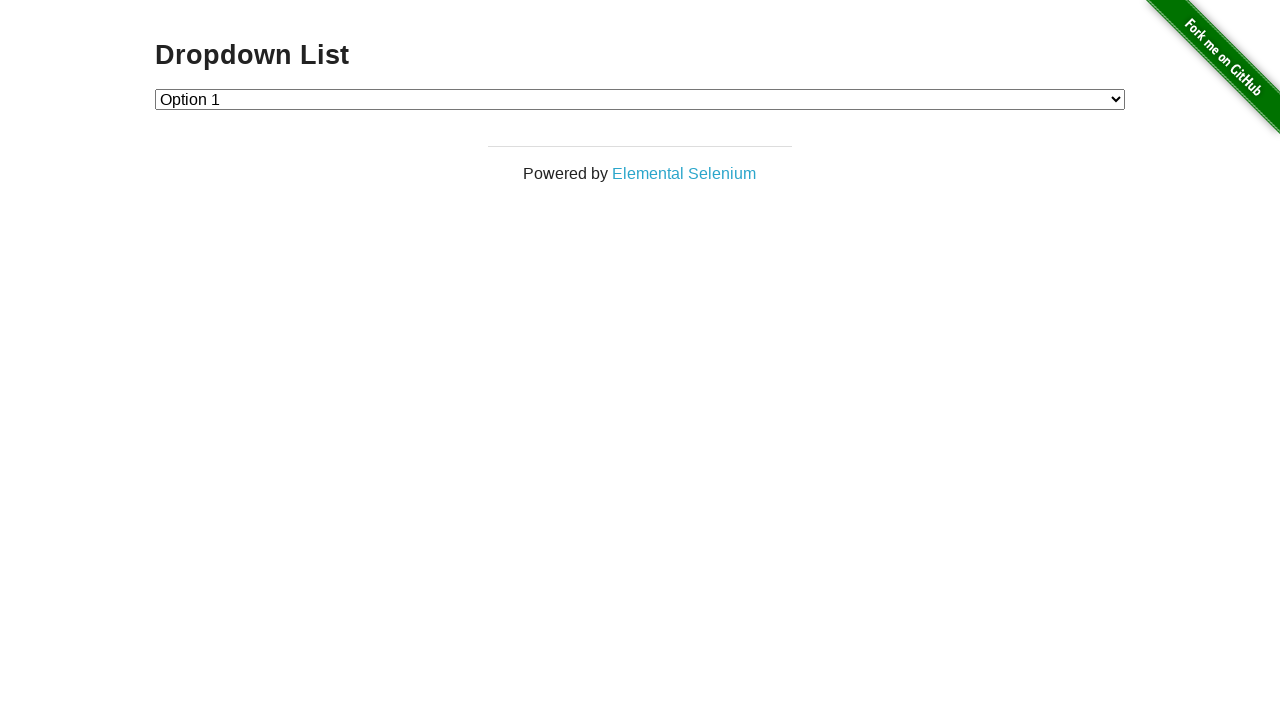

Retrieved selected dropdown value
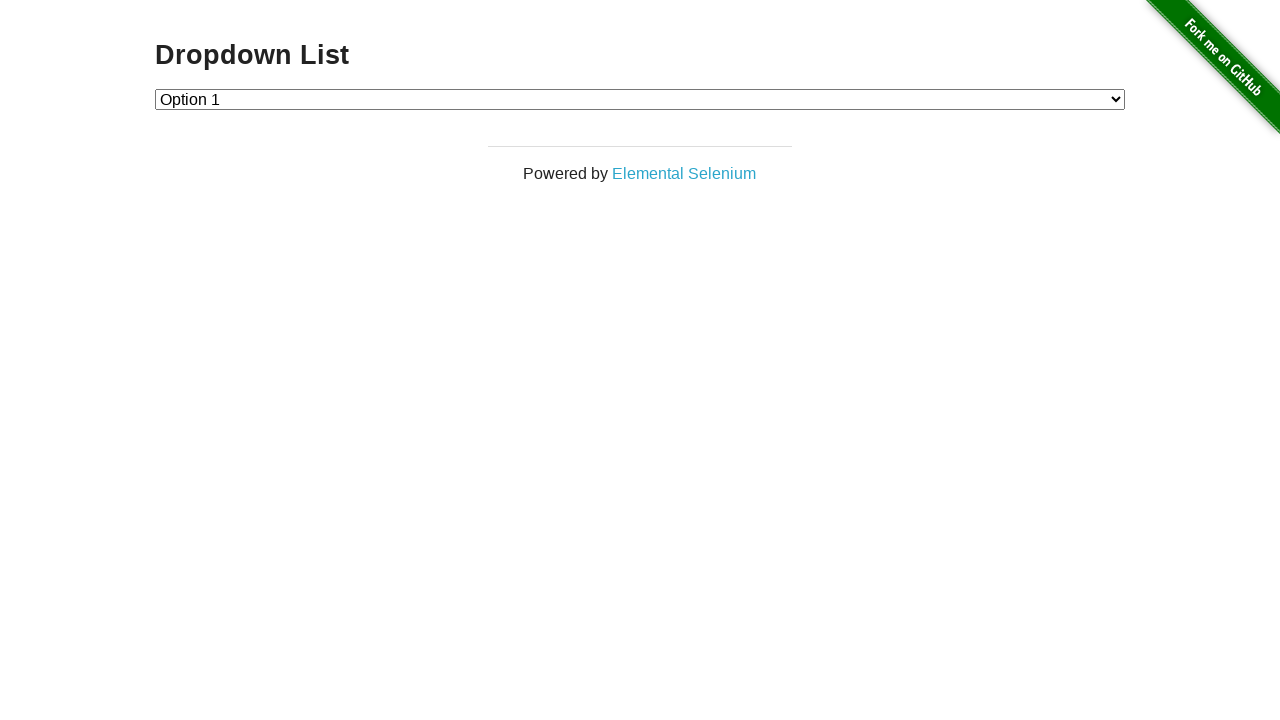

Verified dropdown selection is correct with value '1'
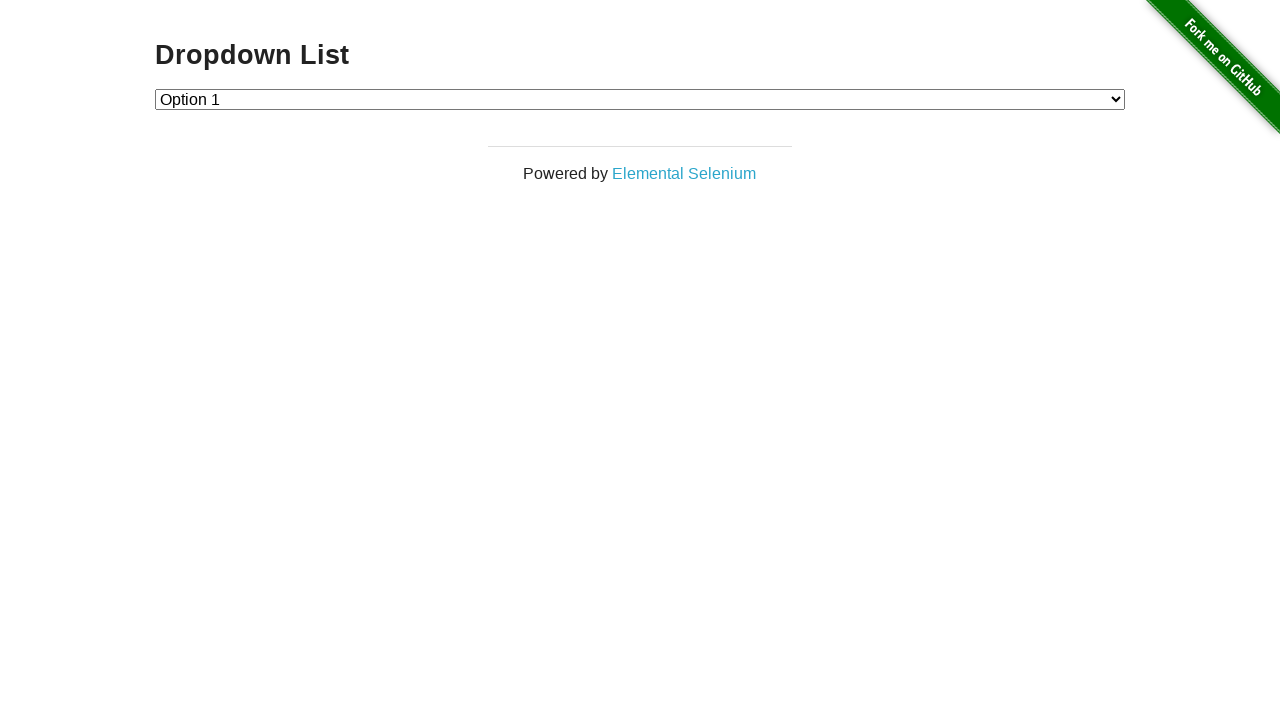

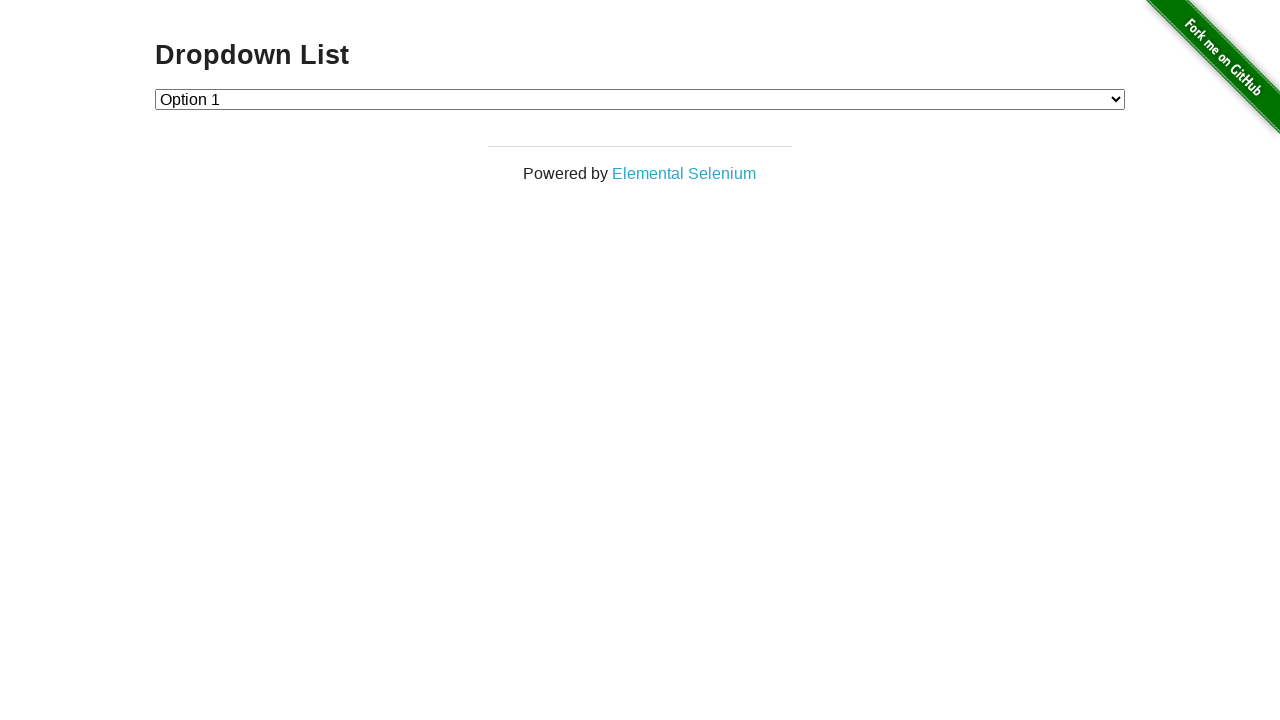